Tests the automation practice form by filling in first name, last name, selecting gender, entering mobile number, and submitting the form.

Starting URL: https://demoqa.com/automation-practice-form

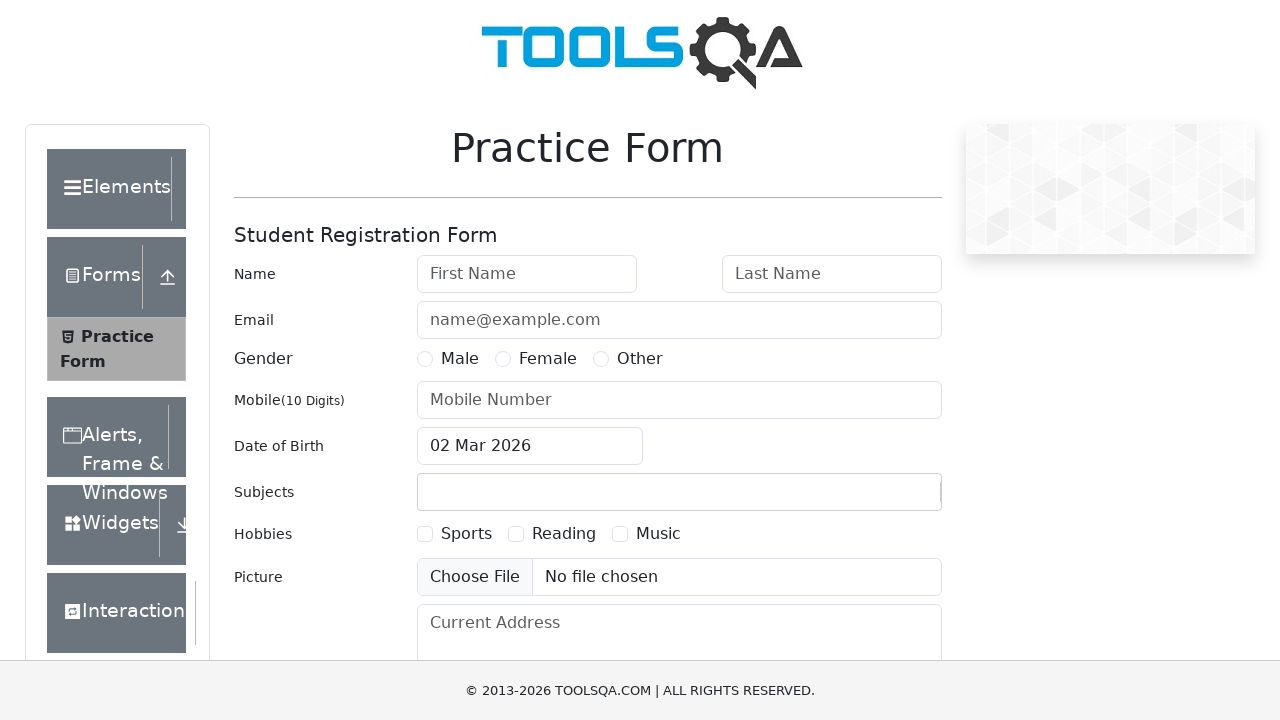

Filled first name field with 'John' on #firstName
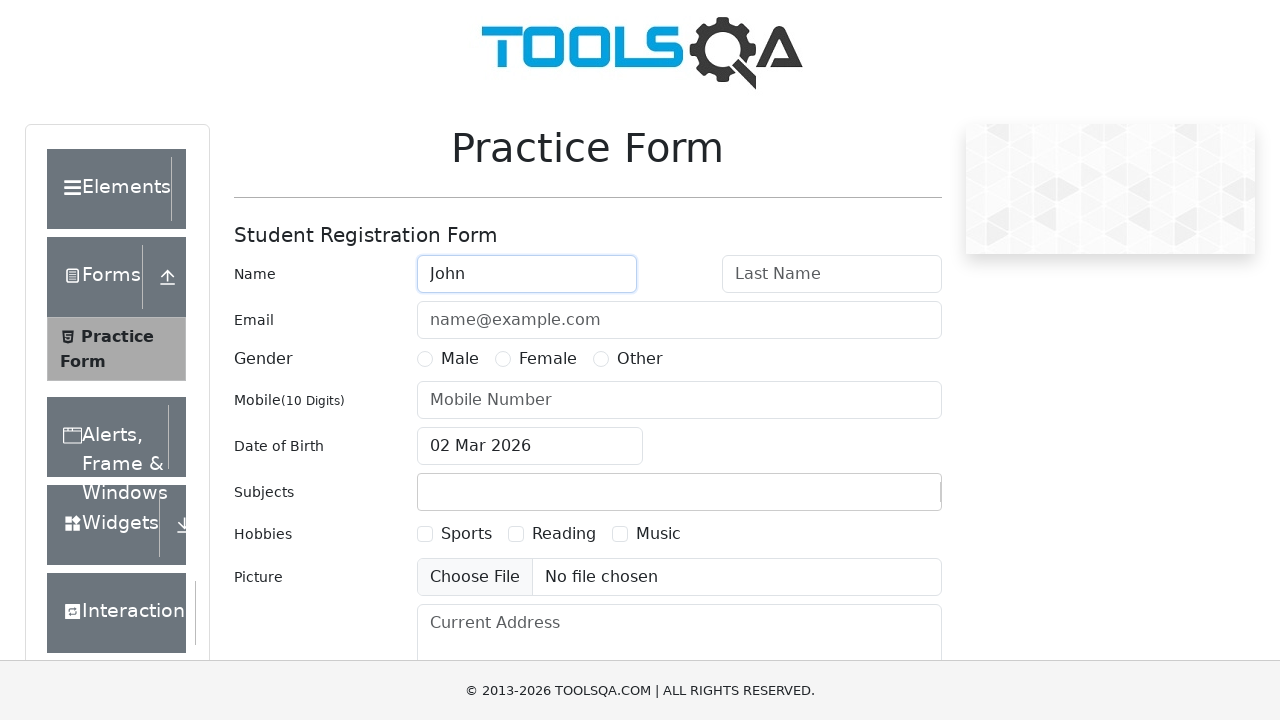

Filled last name field with 'JJJJ' on #lastName
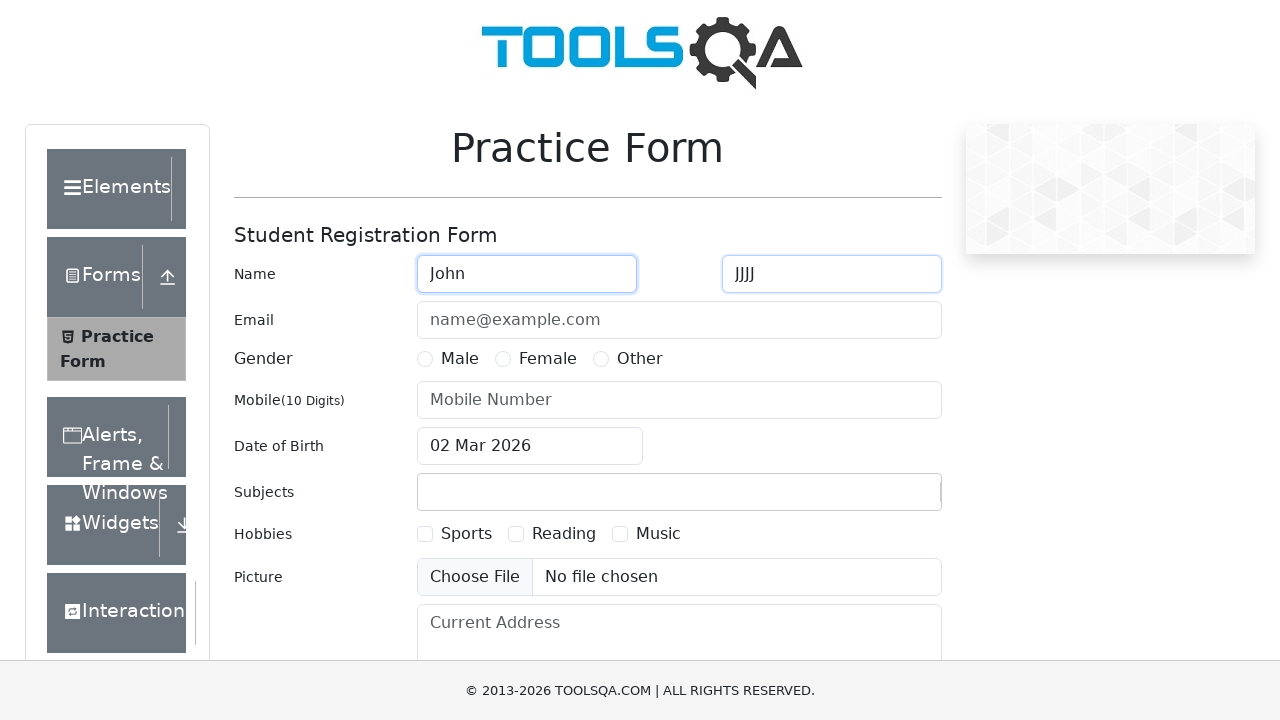

Selected Male gender radio button at (425, 359) on input[value='Male']
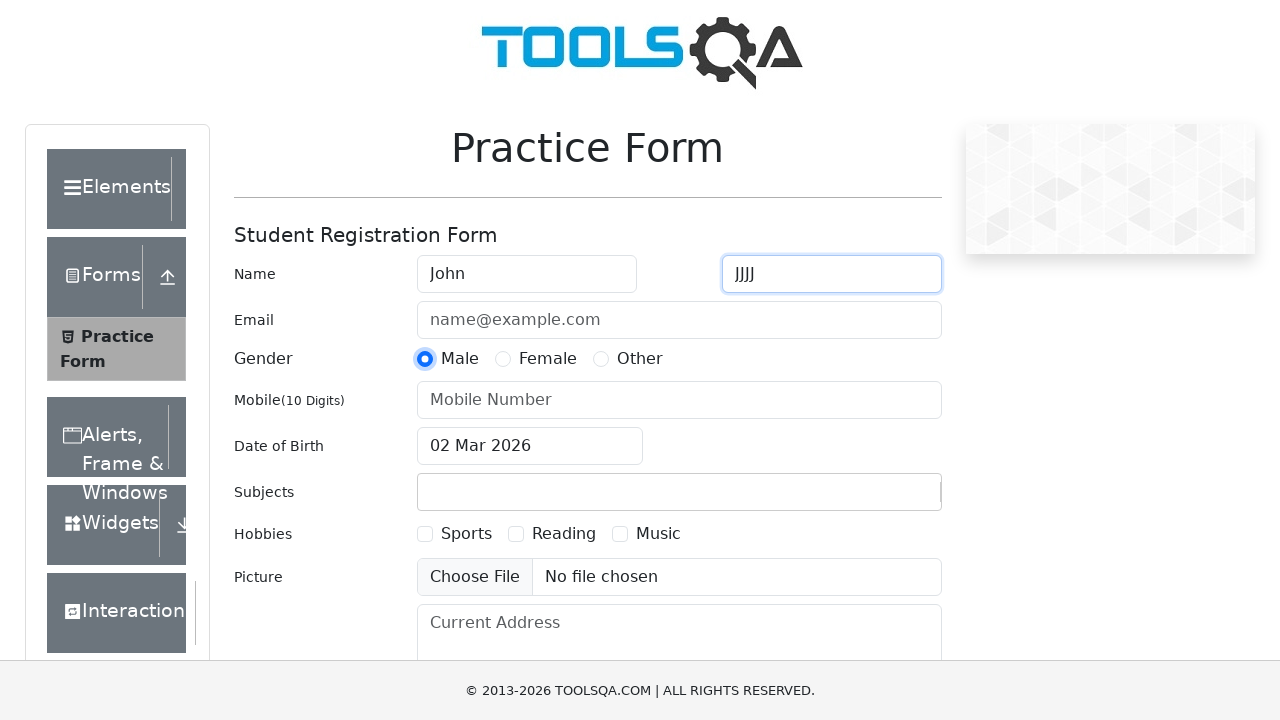

Filled mobile number field with '1234567890' on #userNumber
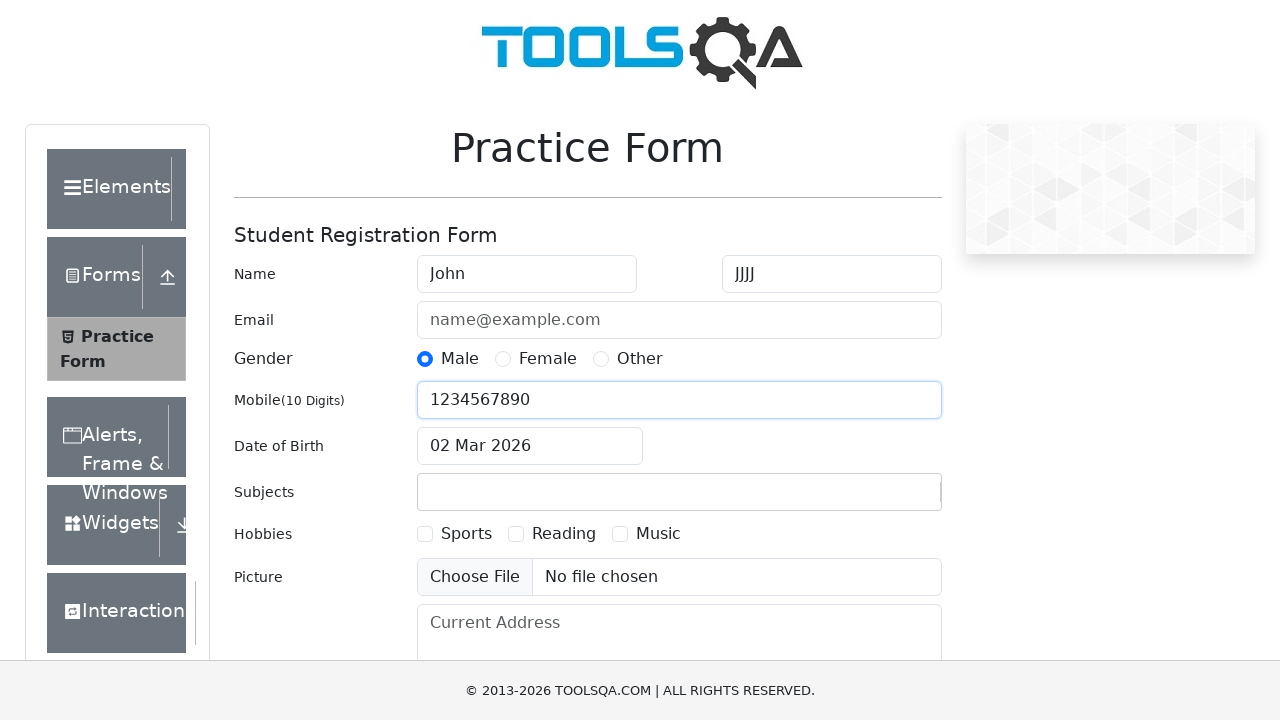

Clicked submit button to submit the form at (885, 499) on button.btn.btn-primary
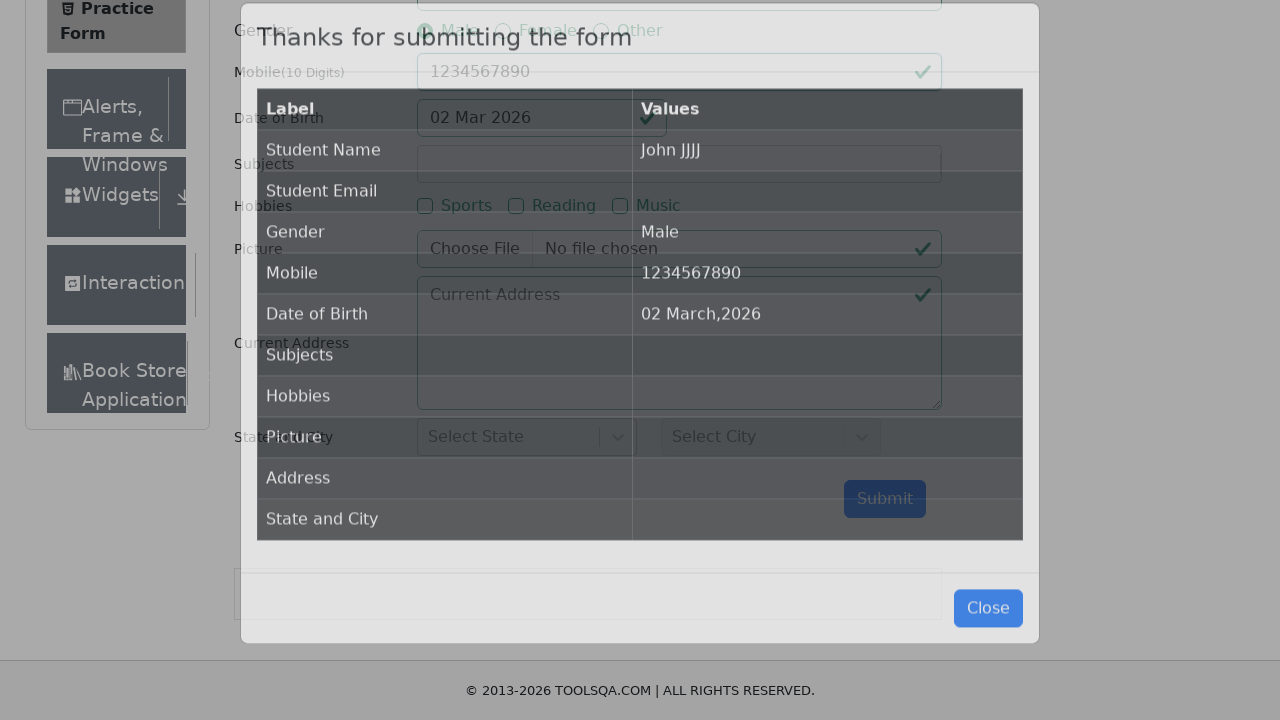

Form submission completed and success modal appeared
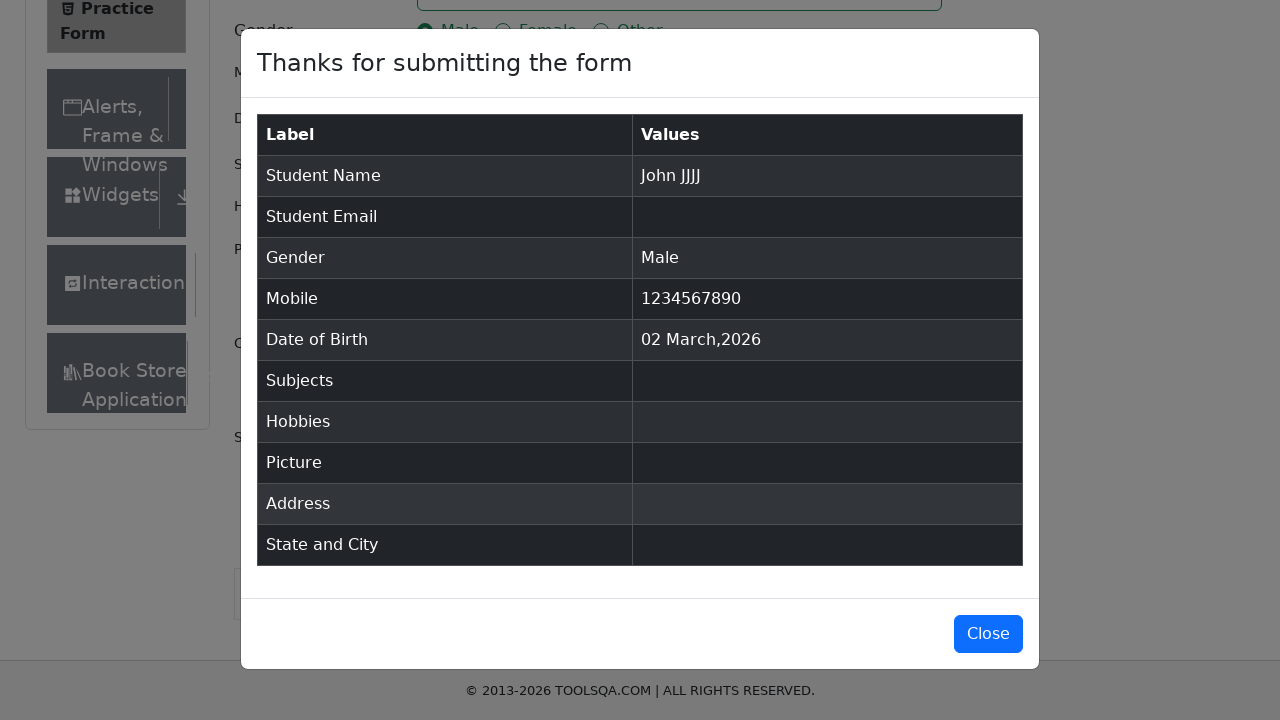

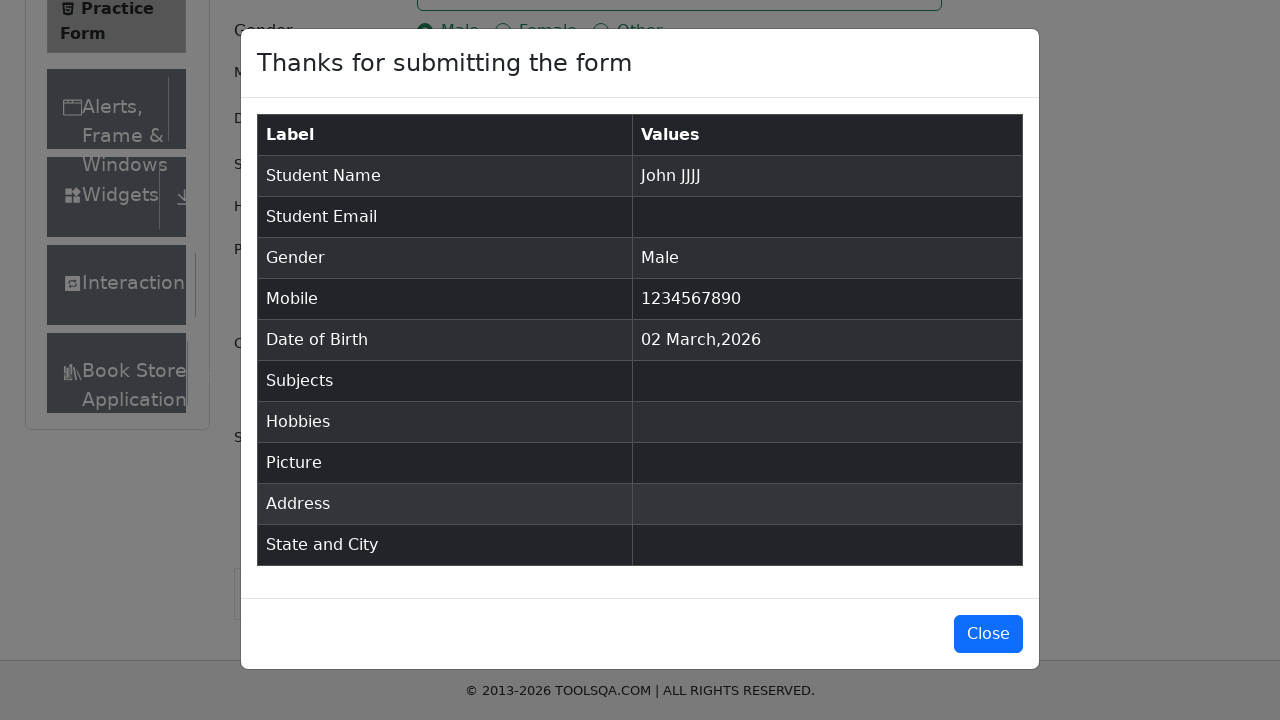